Tests multi-select dropdown functionality by selecting options by index and visible text, deselecting options, selecting all options in a loop, and then deselecting all options.

Starting URL: https://syntaxprojects.com/basic-select-dropdown-demo.php

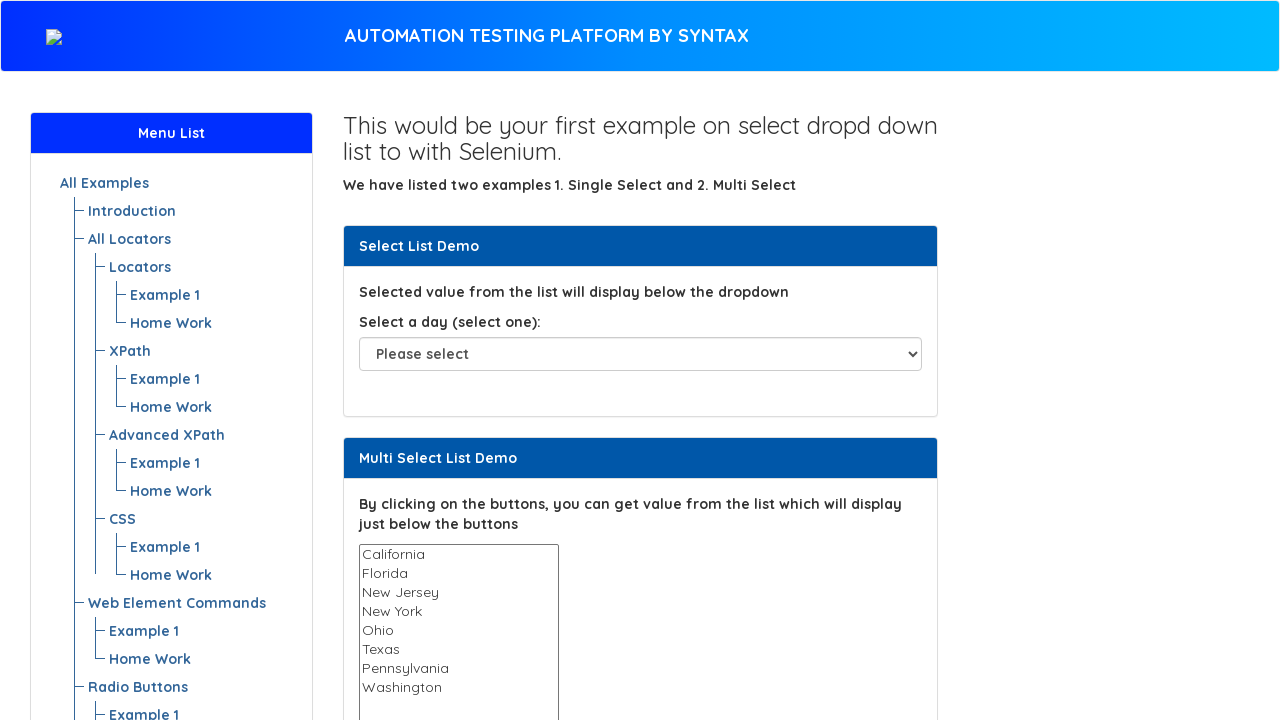

Located the multi-select dropdown element
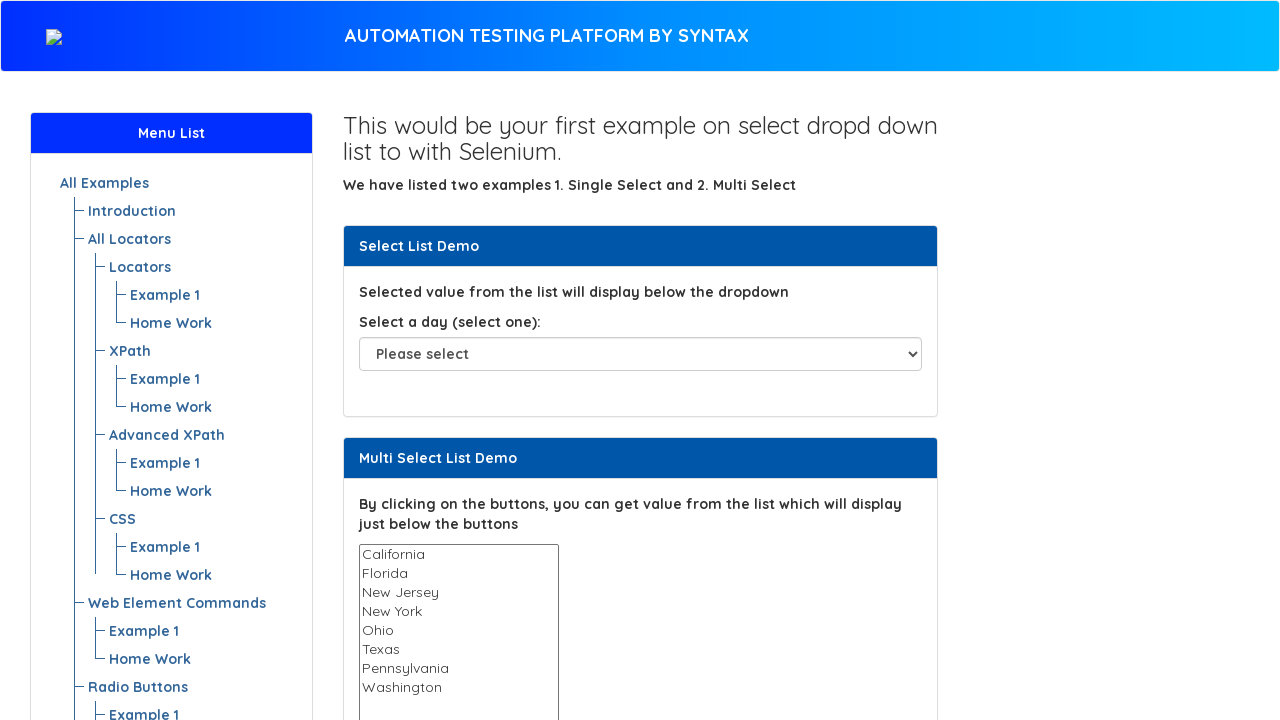

Selected option at index 3 (4th option) on select#multi-select
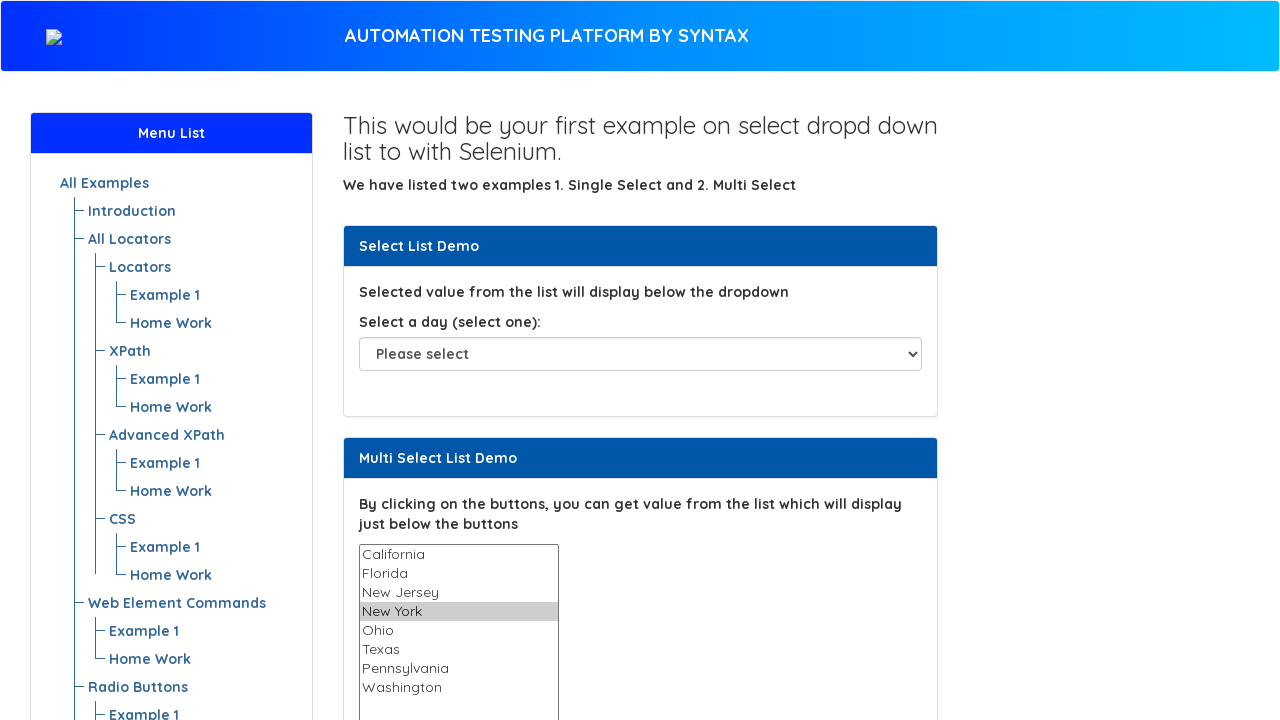

Selected option with visible text 'Texas' on select#multi-select
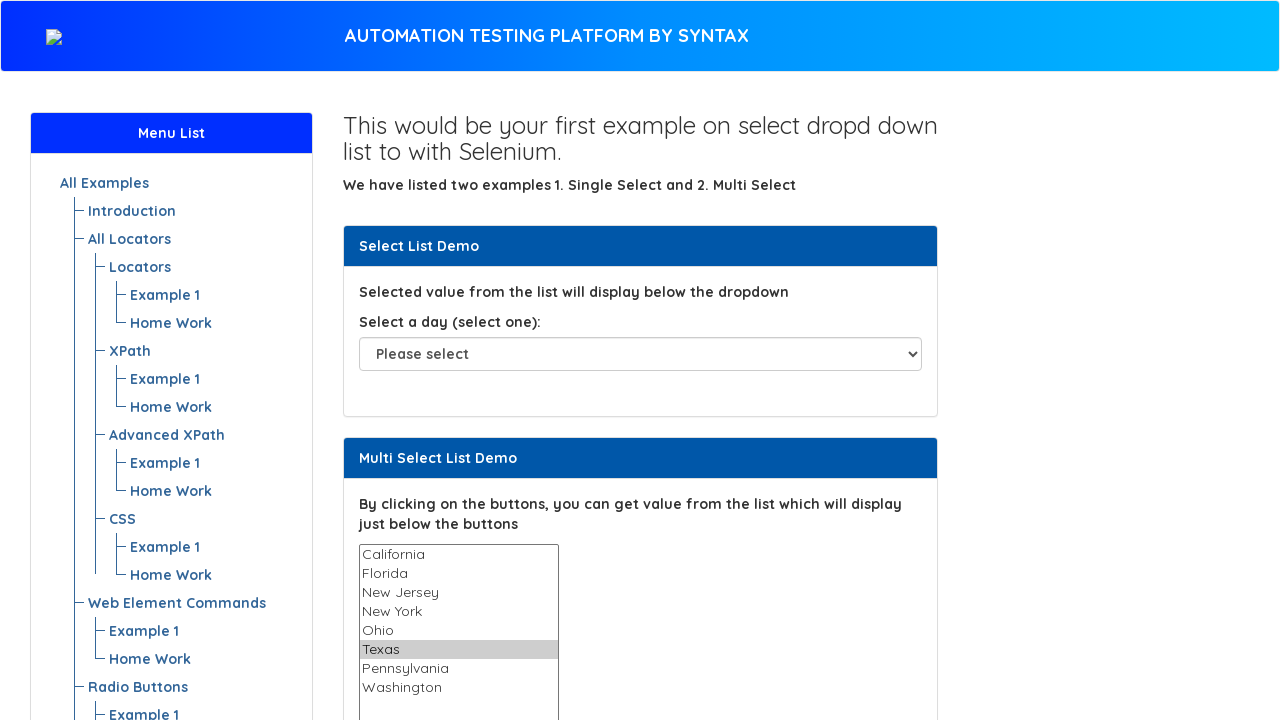

Waited 1000ms for UI update
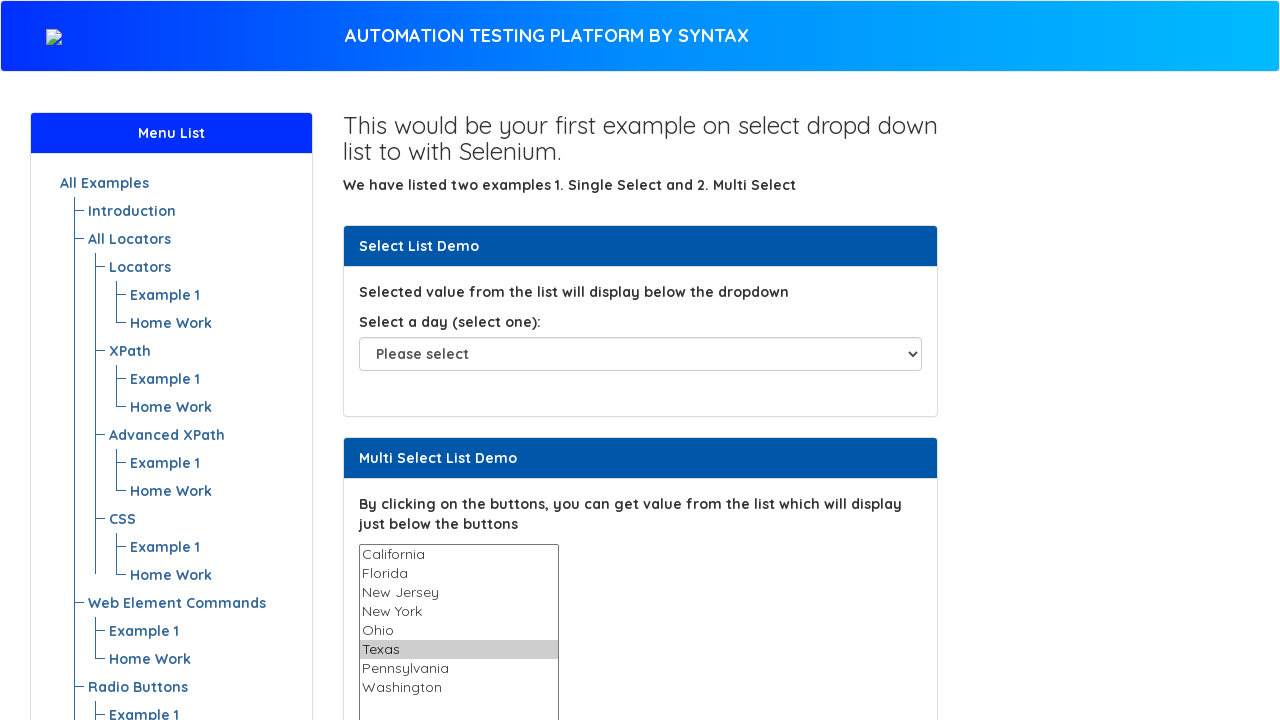

Located all option elements within the dropdown
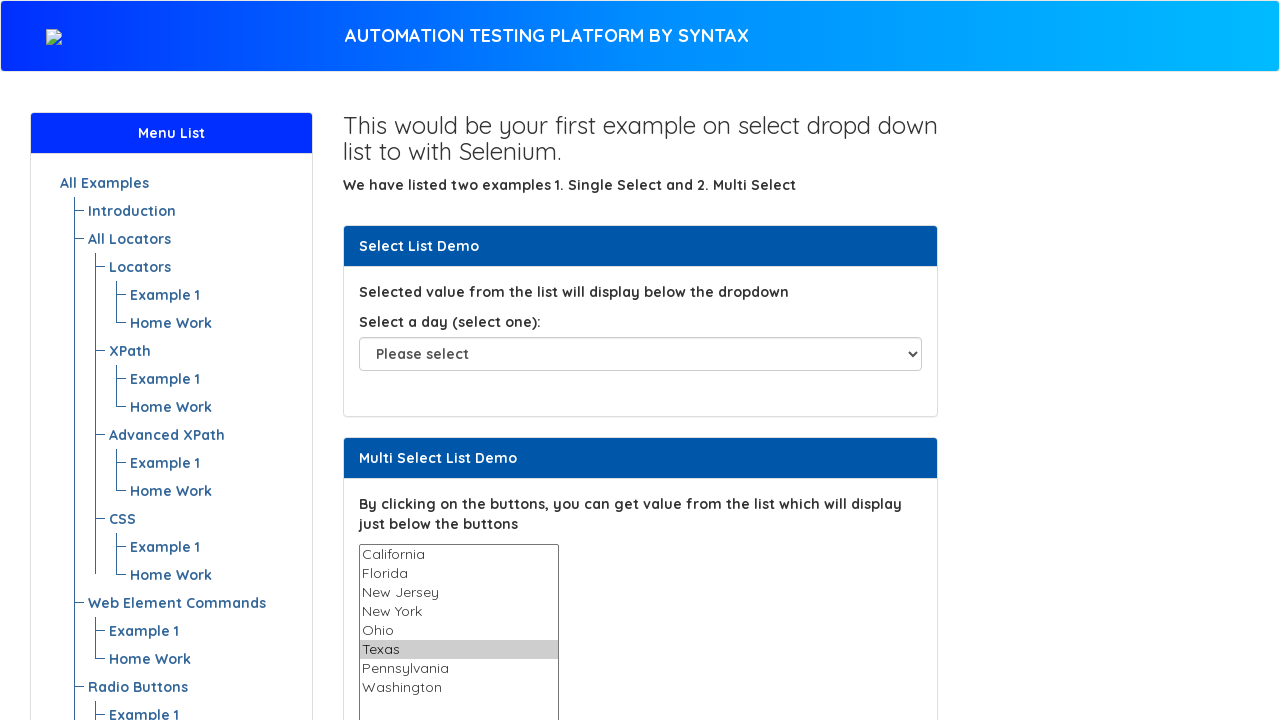

Retrieved total option count: 8
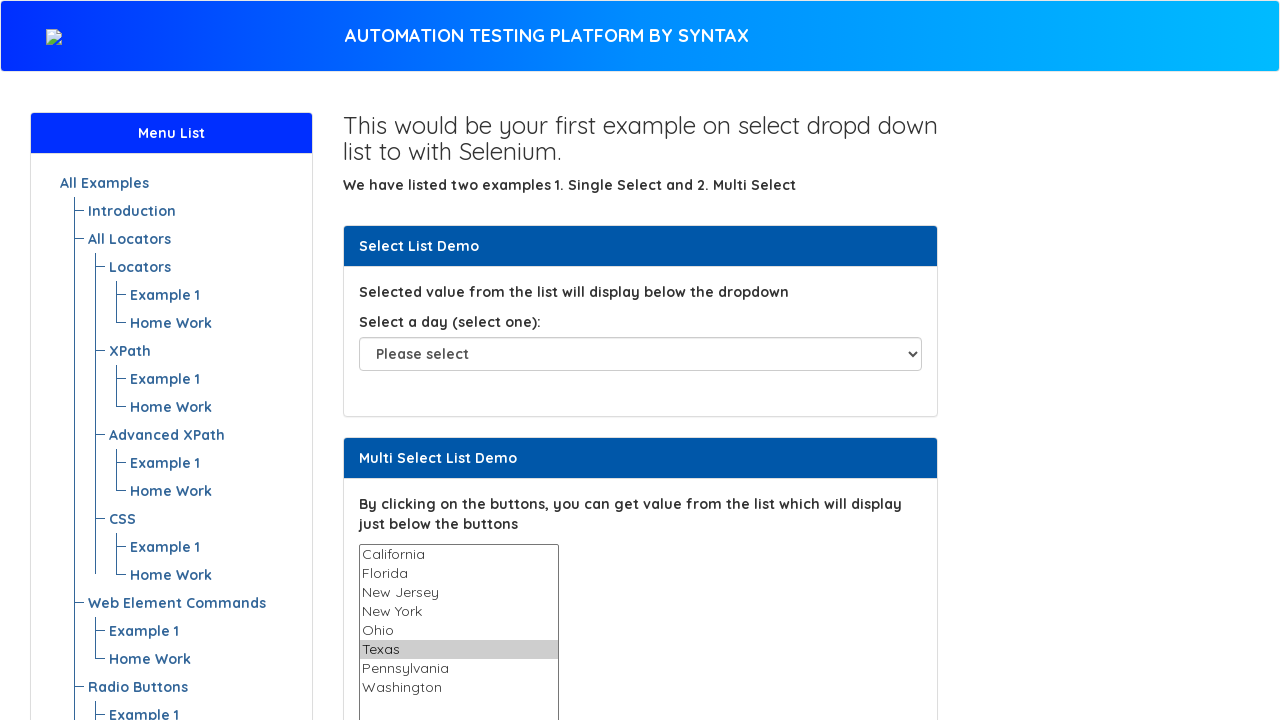

Retrieved value from option at index 0
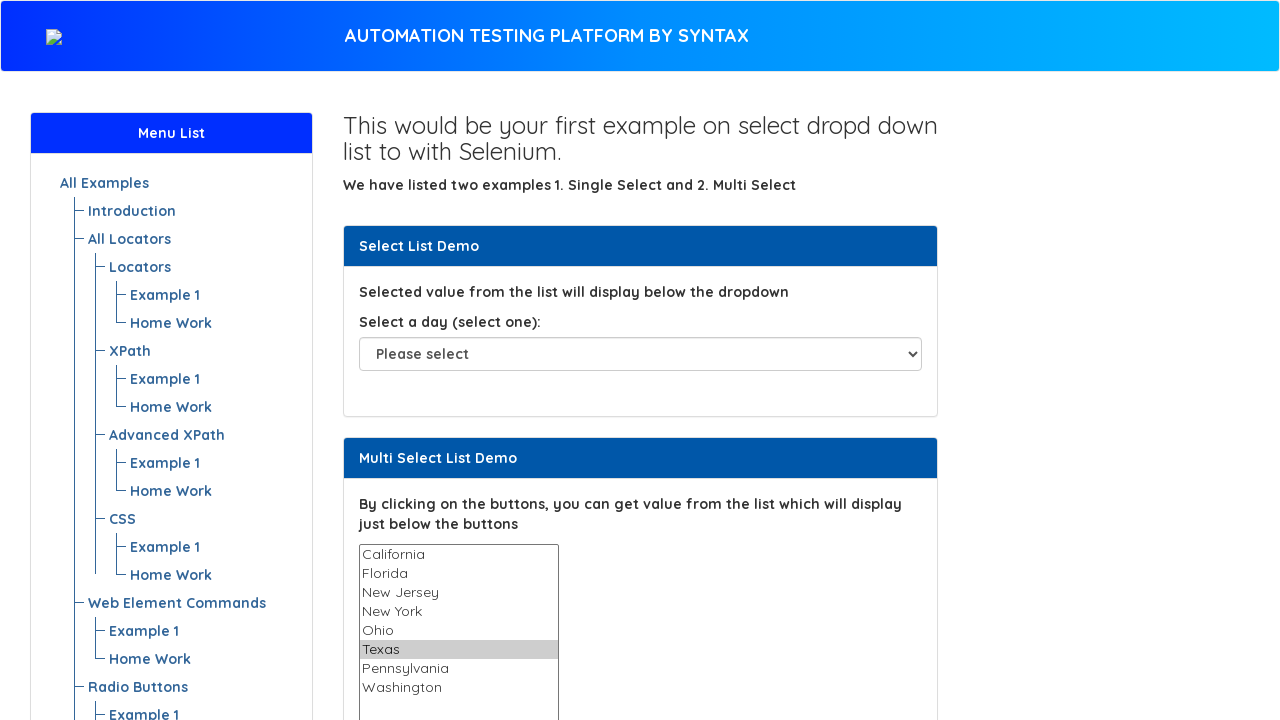

Retrieved value from option at index 1
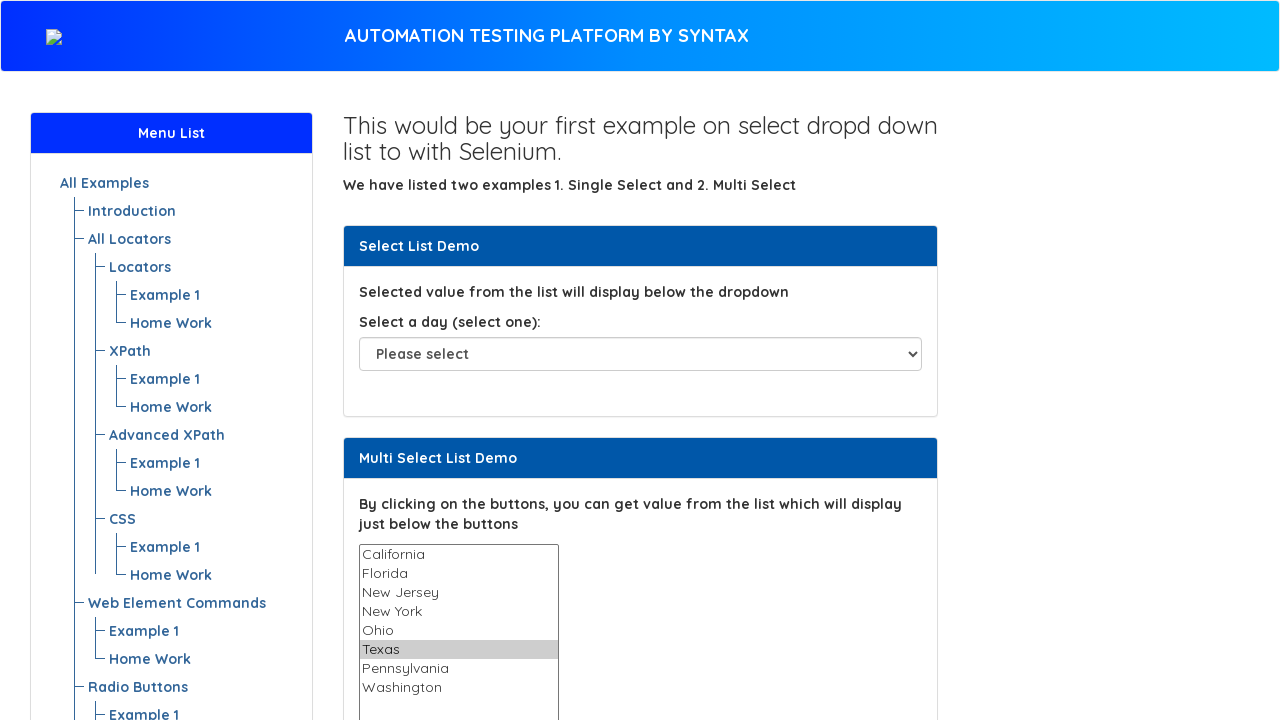

Retrieved value from option at index 2
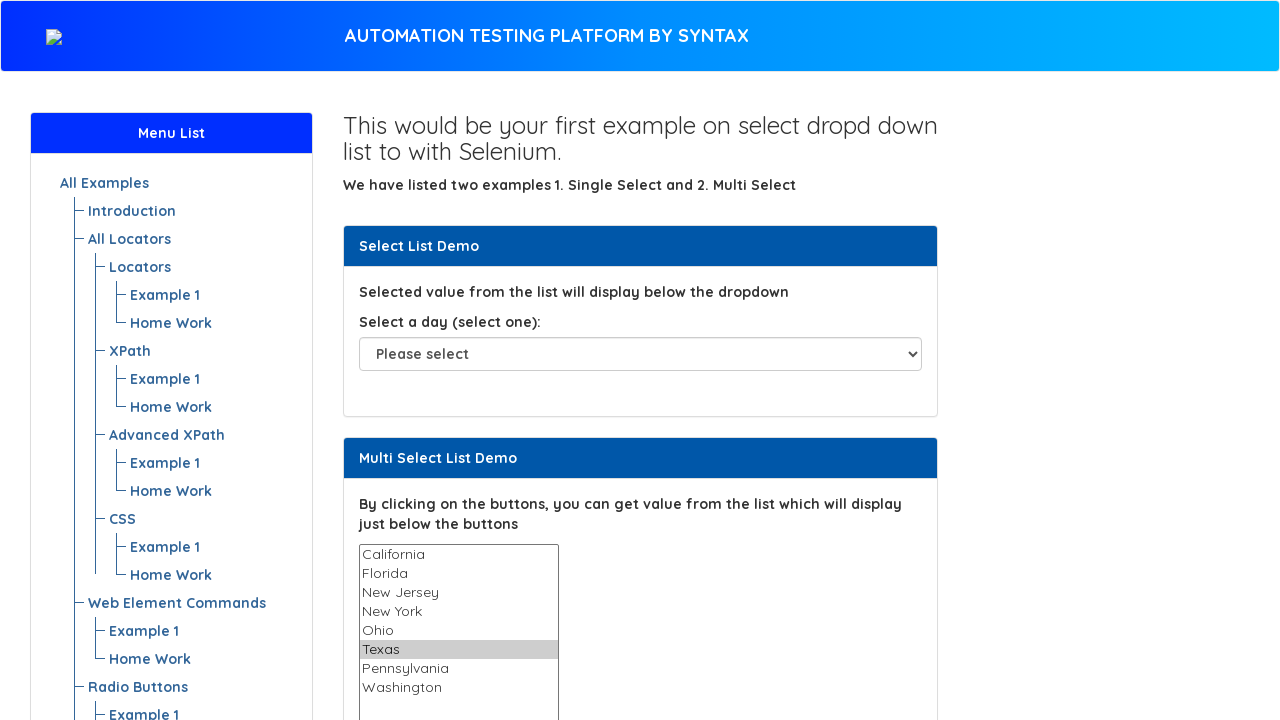

Retrieved value from option at index 3
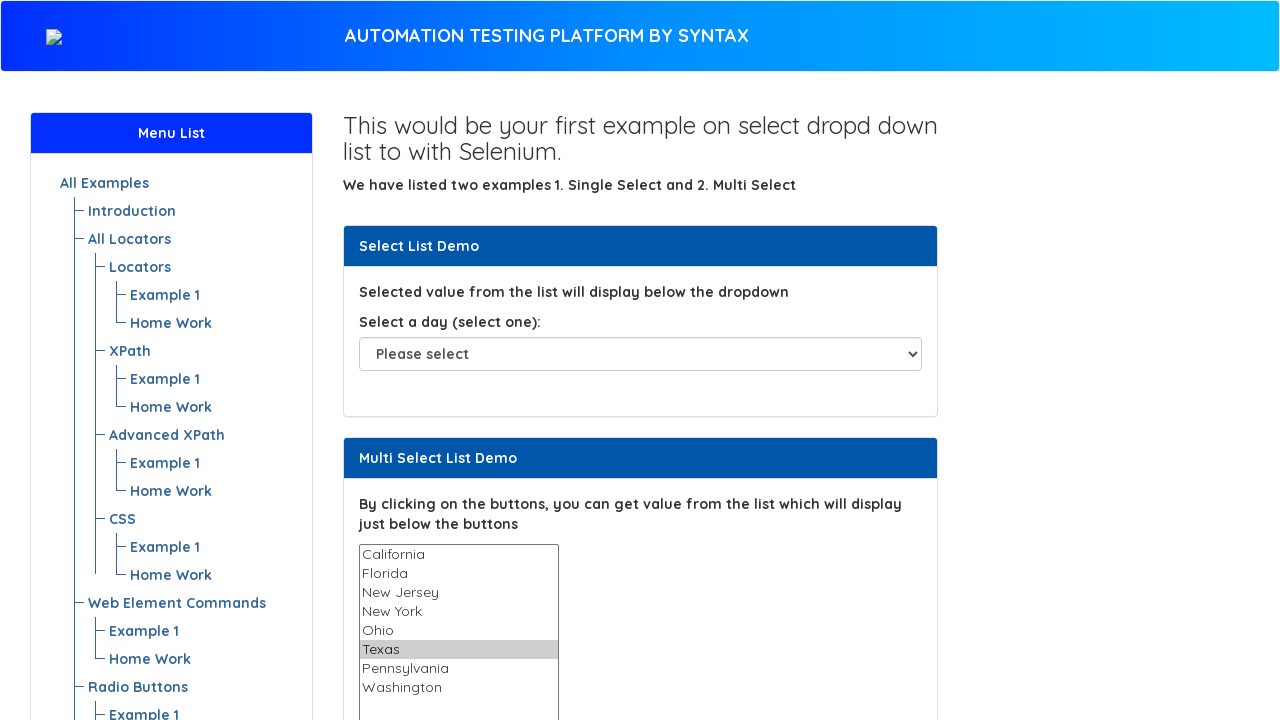

Retrieved value from option at index 4
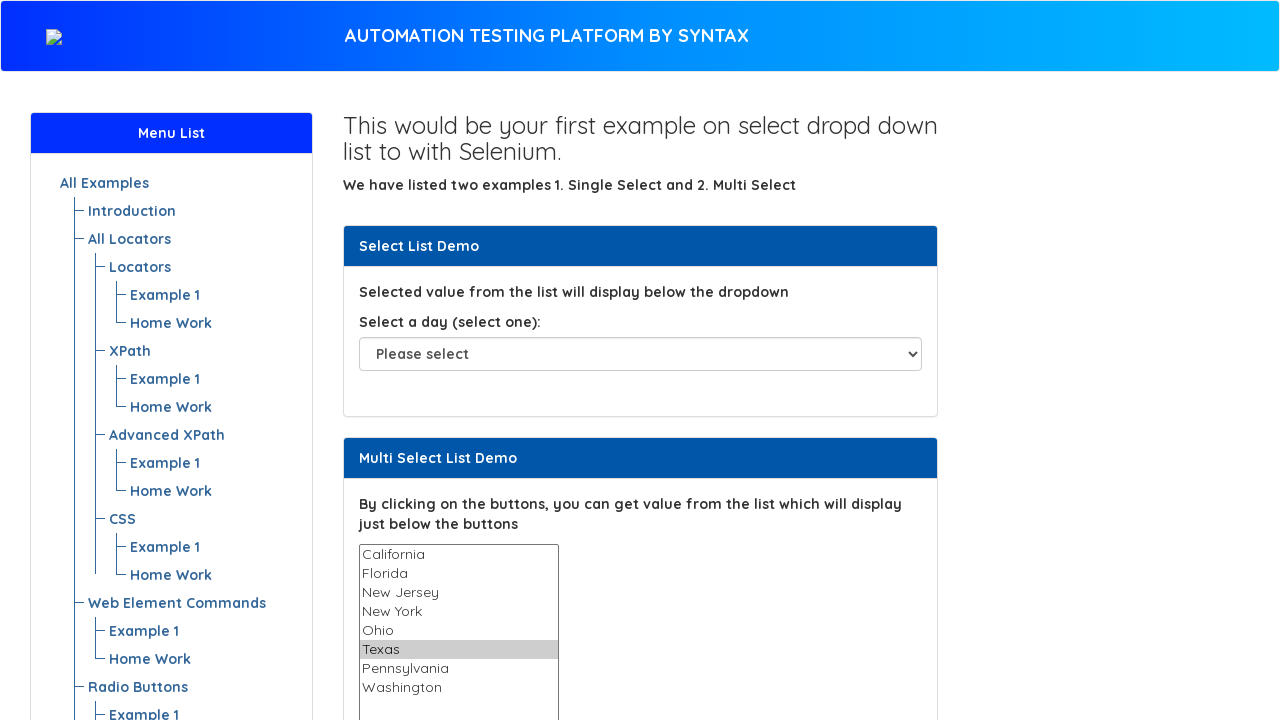

Retrieved value from option at index 5
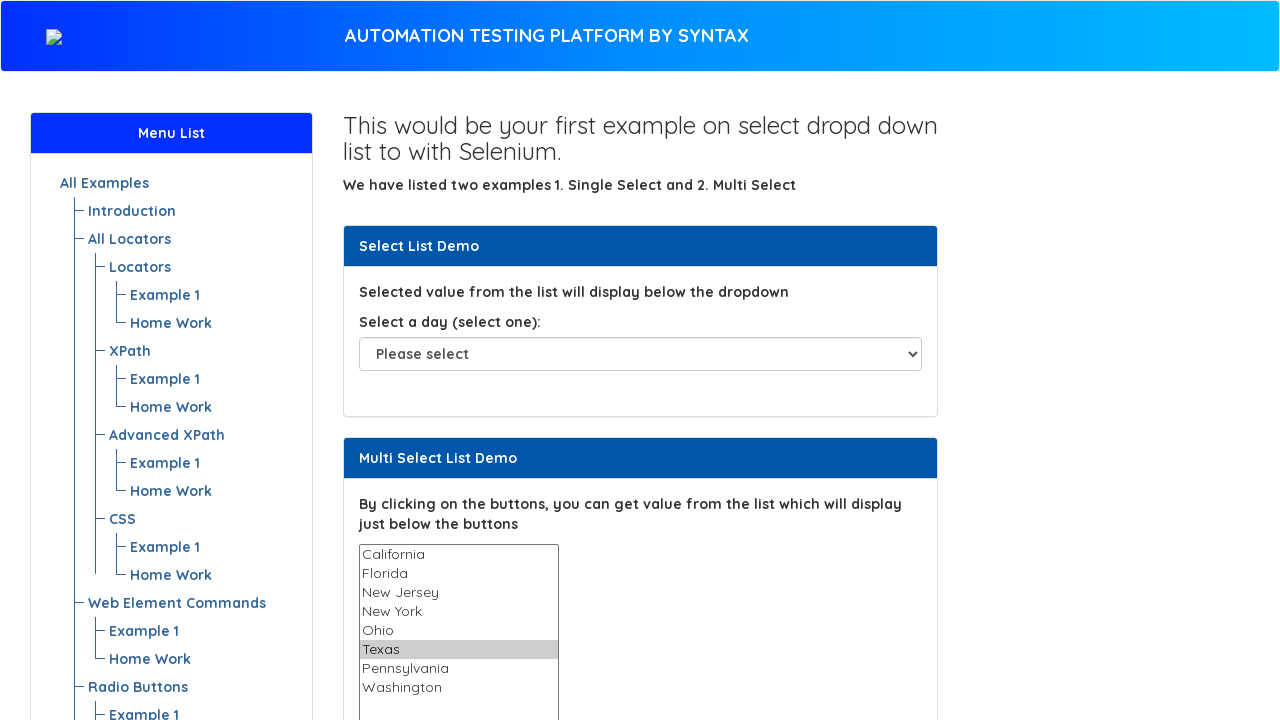

Retrieved value from option at index 6
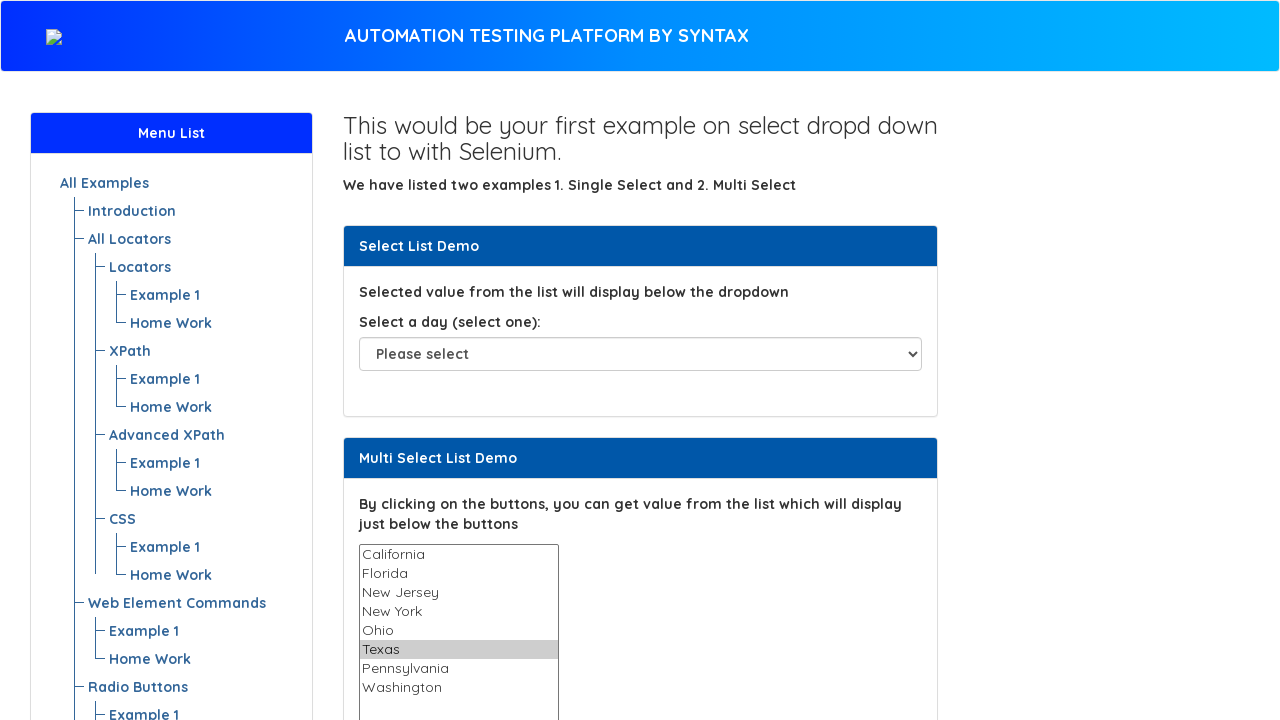

Retrieved value from option at index 7
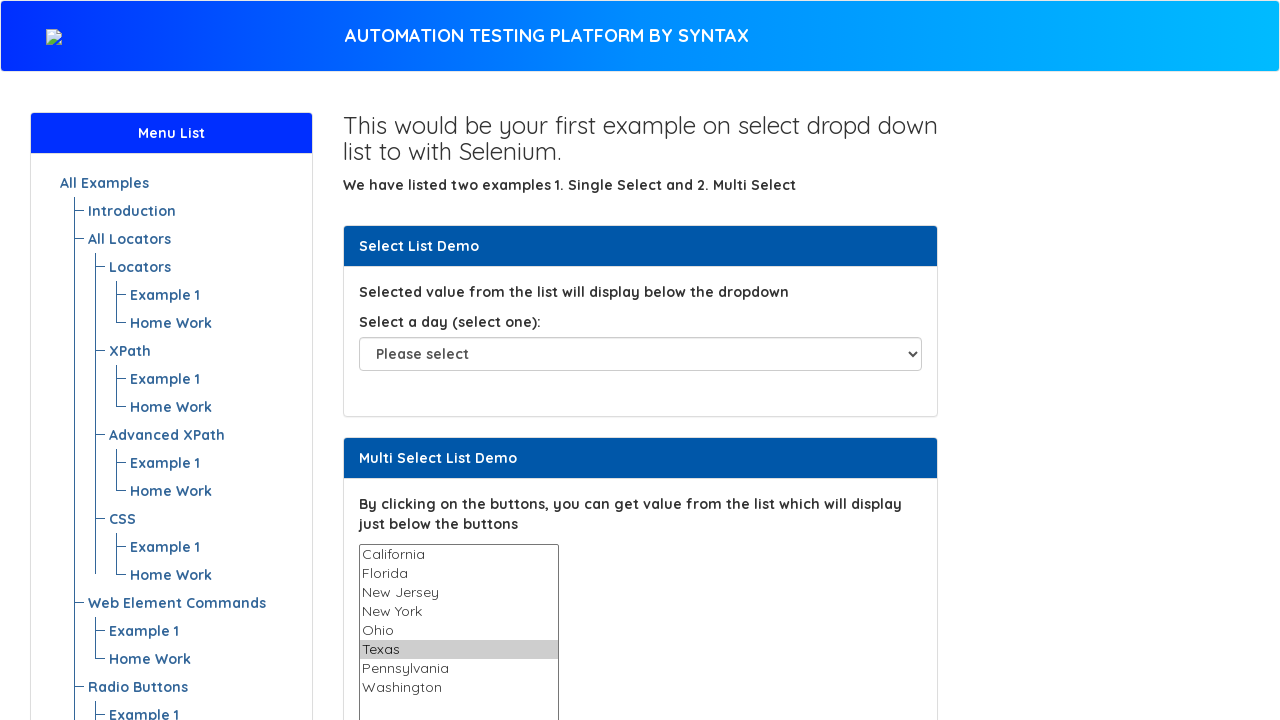

Selected all 8 options in the multi-select dropdown on select#multi-select
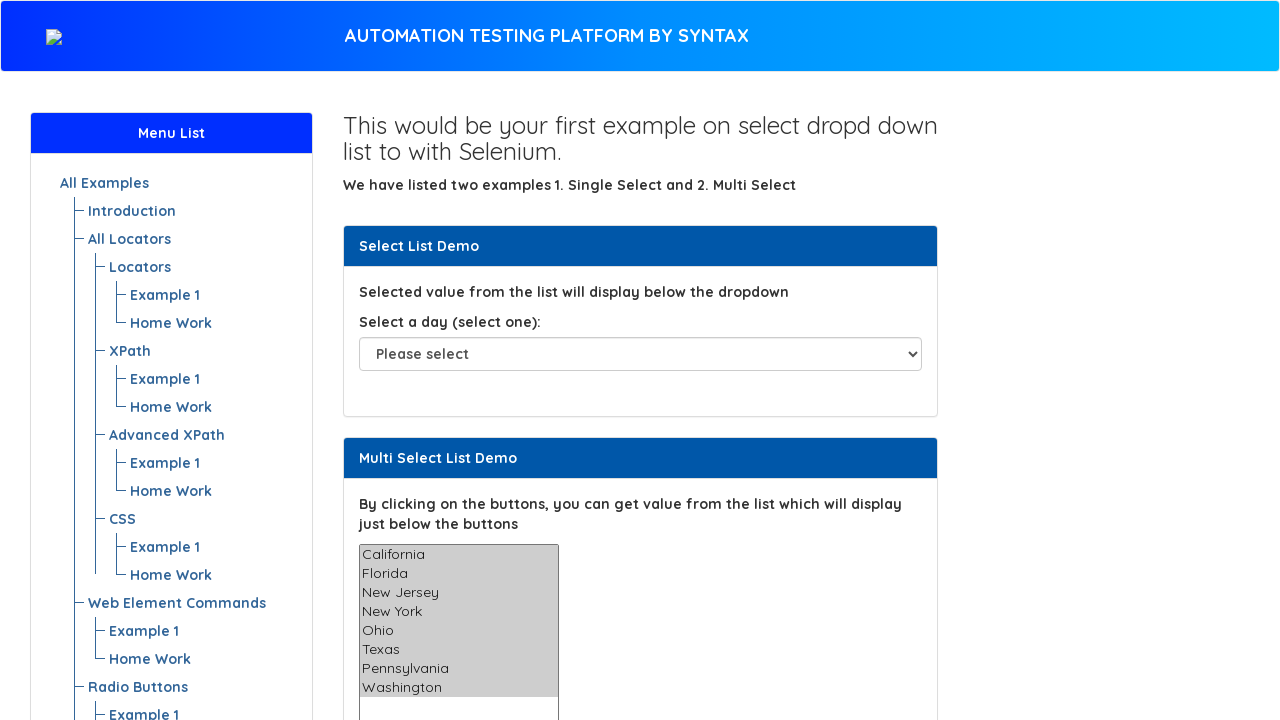

Waited 1000ms for UI update
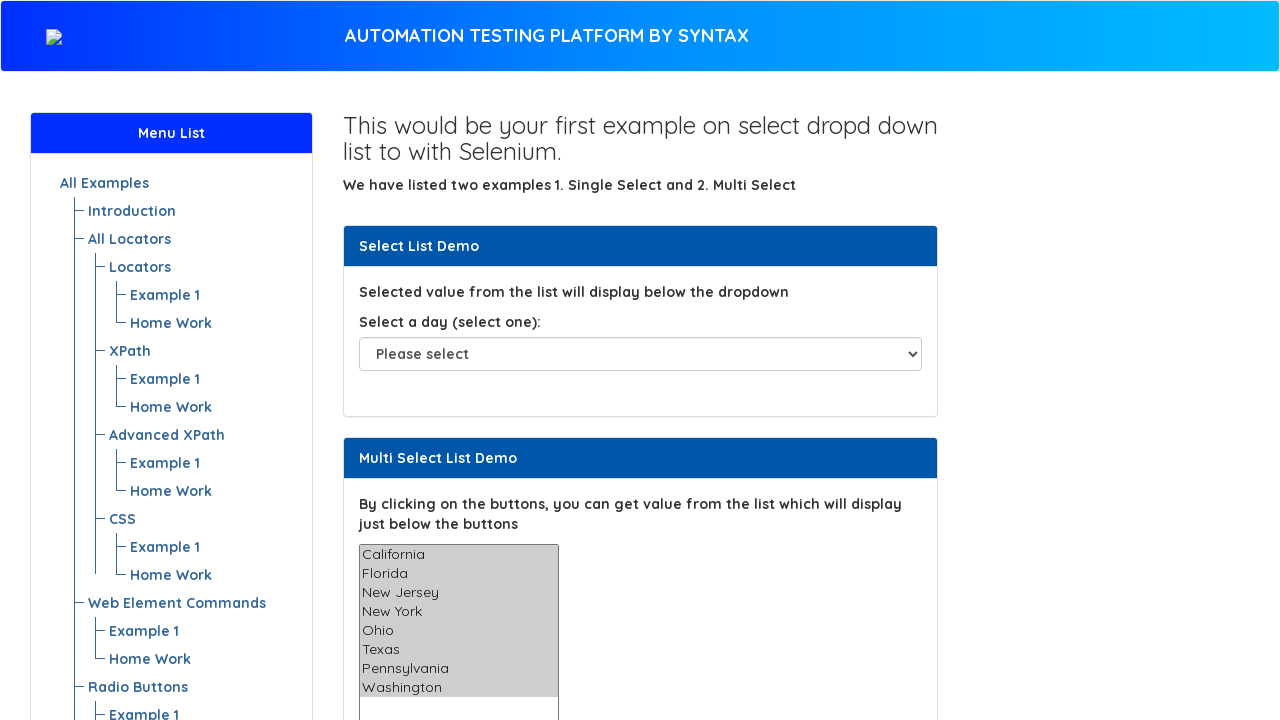

Deselected all options in the dropdown using JavaScript evaluation
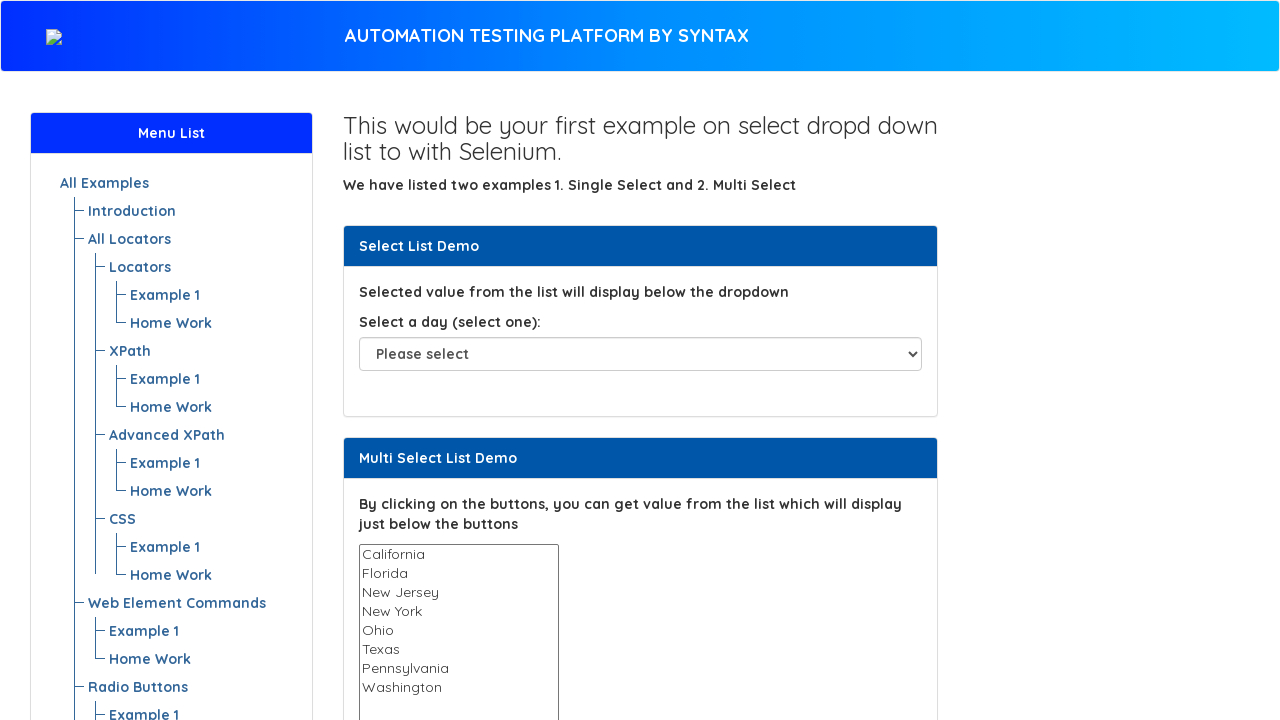

Verified dropdown is multiple select: True
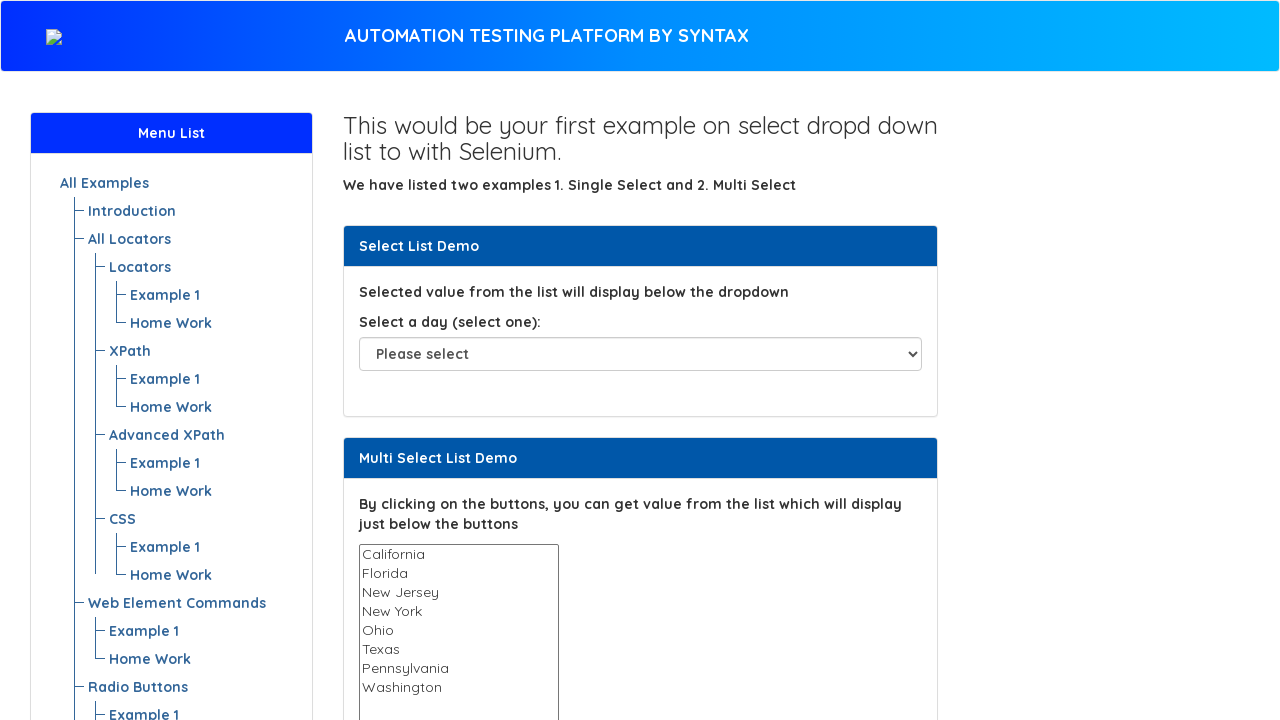

Printed verification result to console
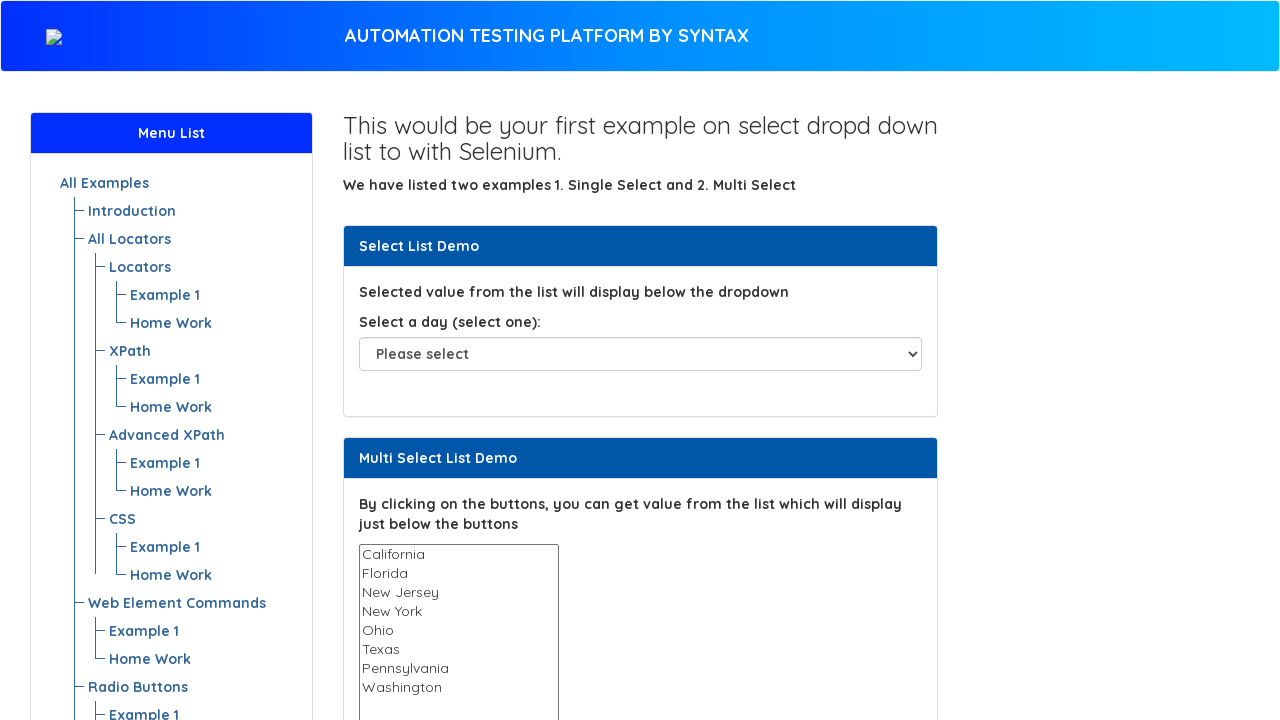

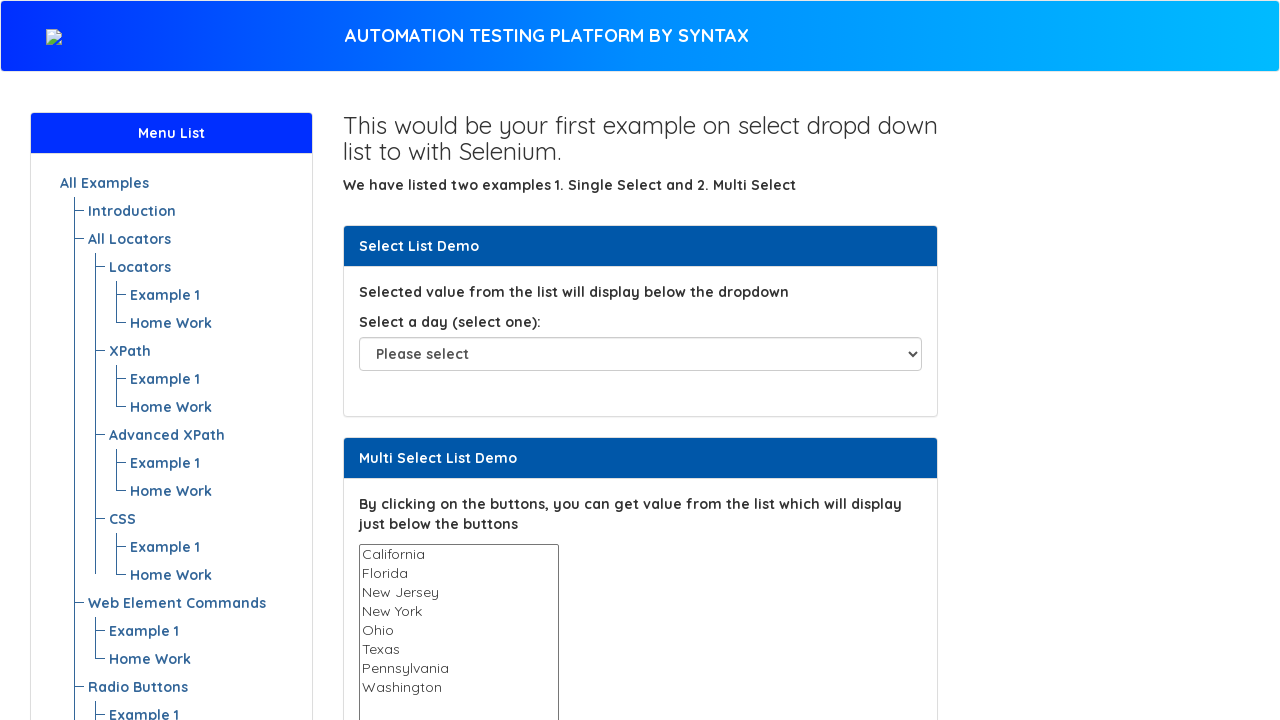